Navigates to RedBus website and then to GeeksforGeeks website, demonstrating basic page navigation between two public websites.

Starting URL: https://www.redbus.in

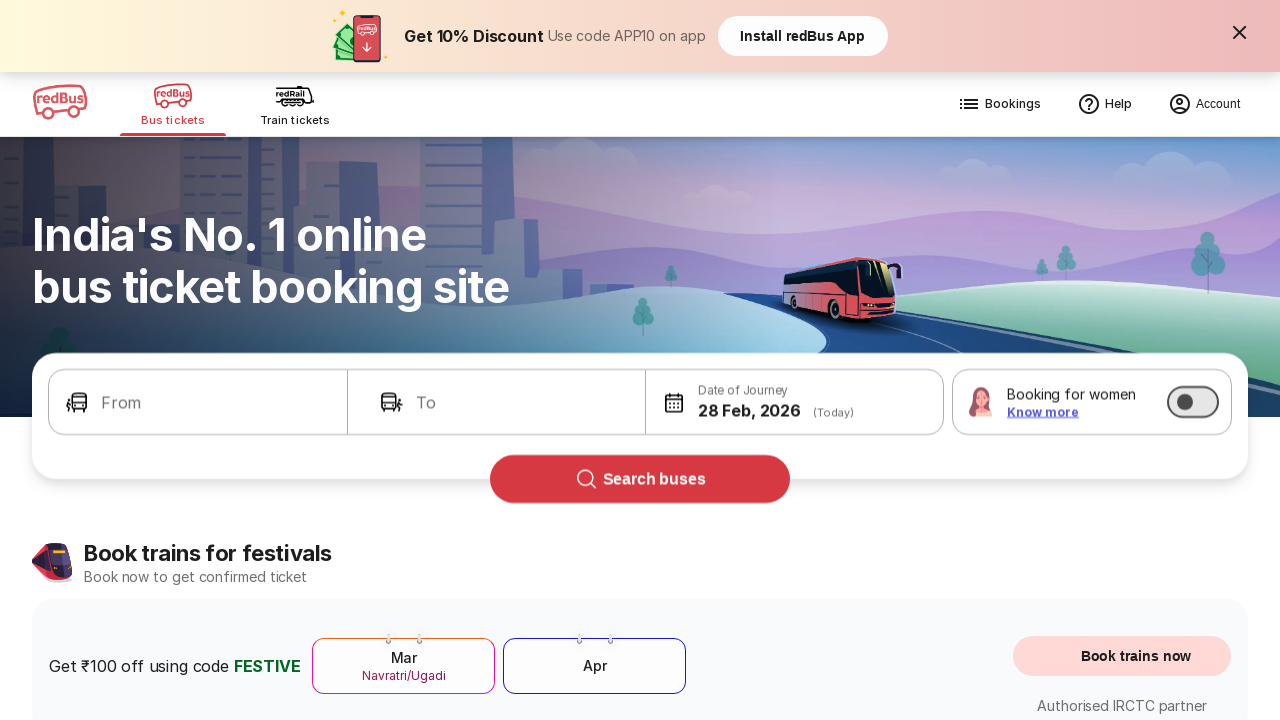

Navigated to GeeksforGeeks website
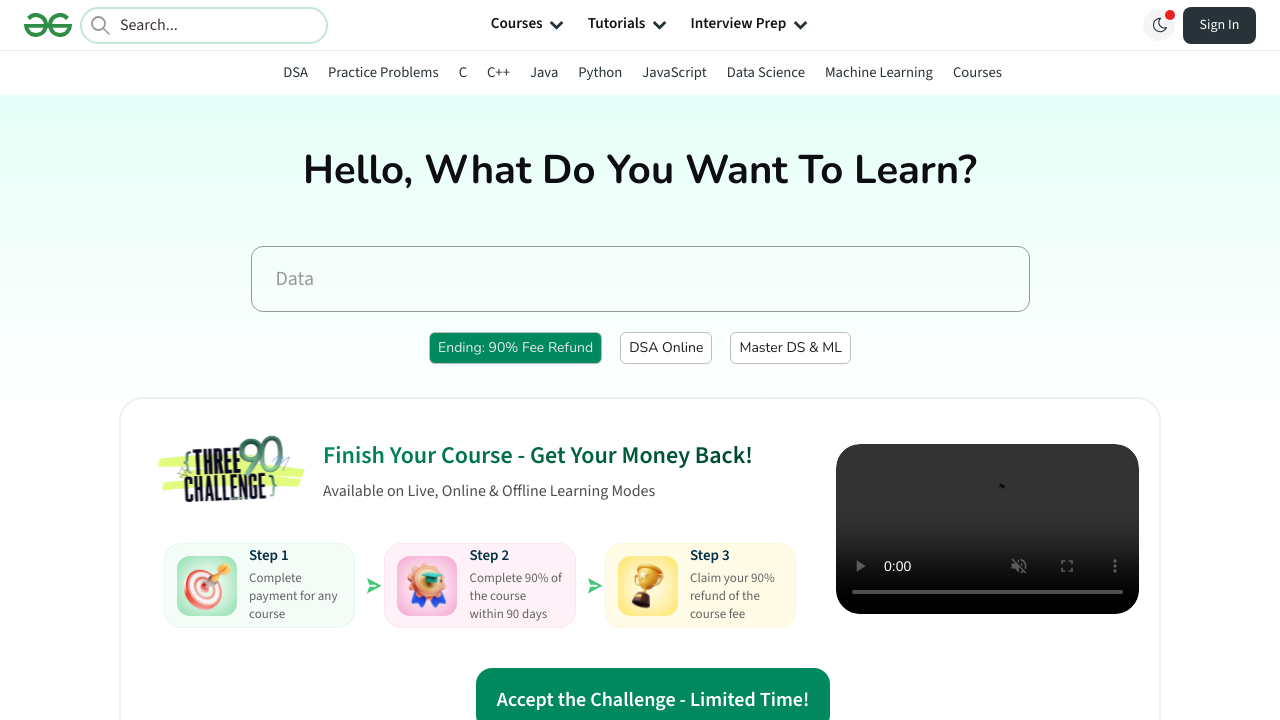

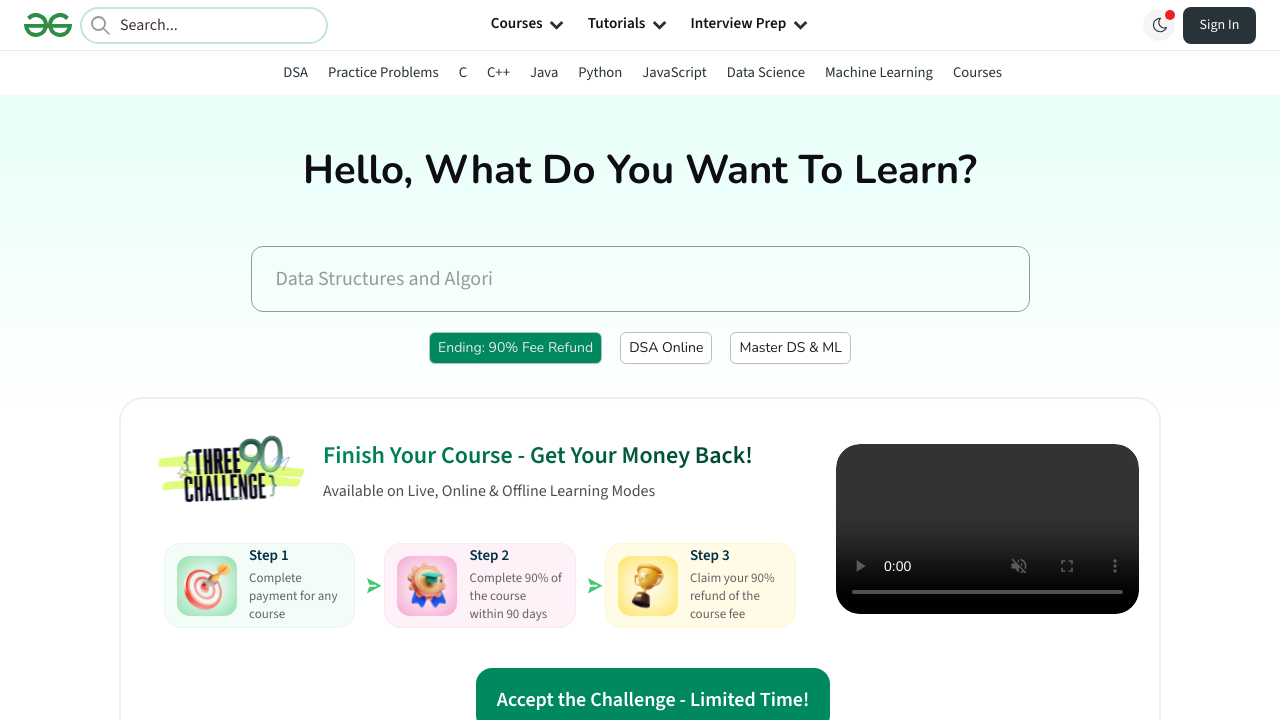